Tests age form validation by entering invalid data and verifying an error message is shown without navigating away

Starting URL: https://kristinek.github.io/site/examples/age

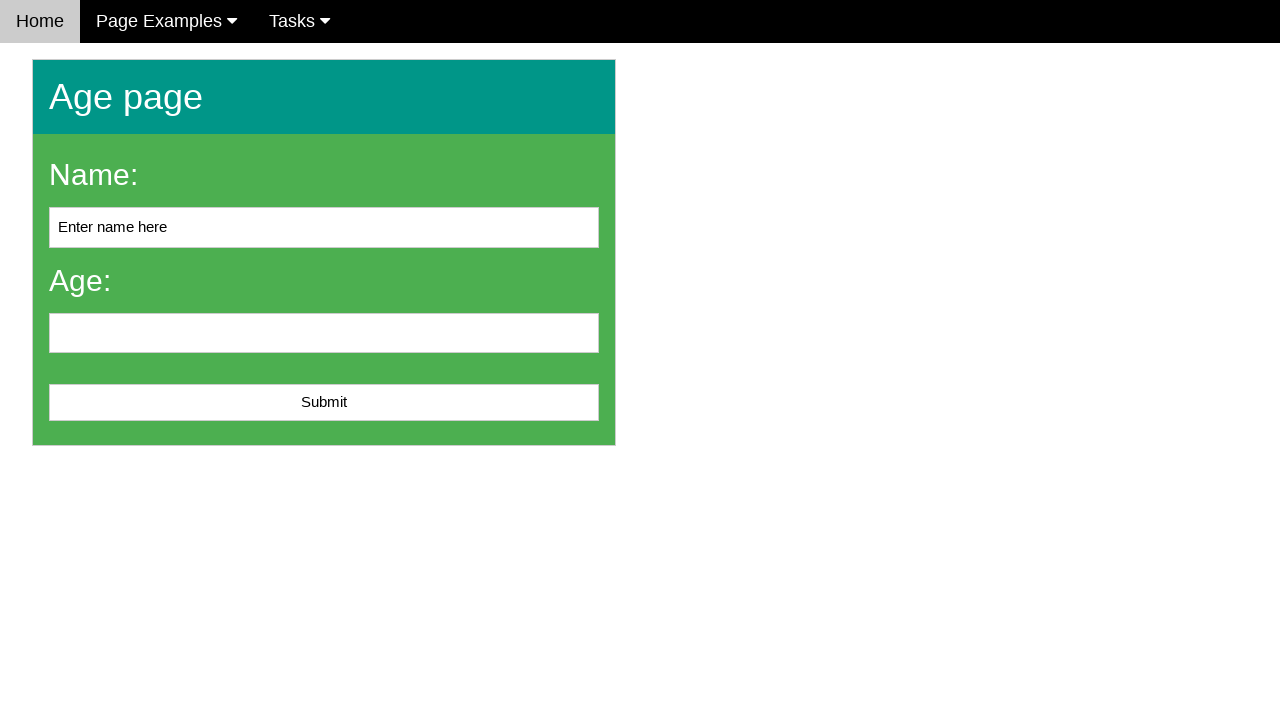

Cleared name input field on #name
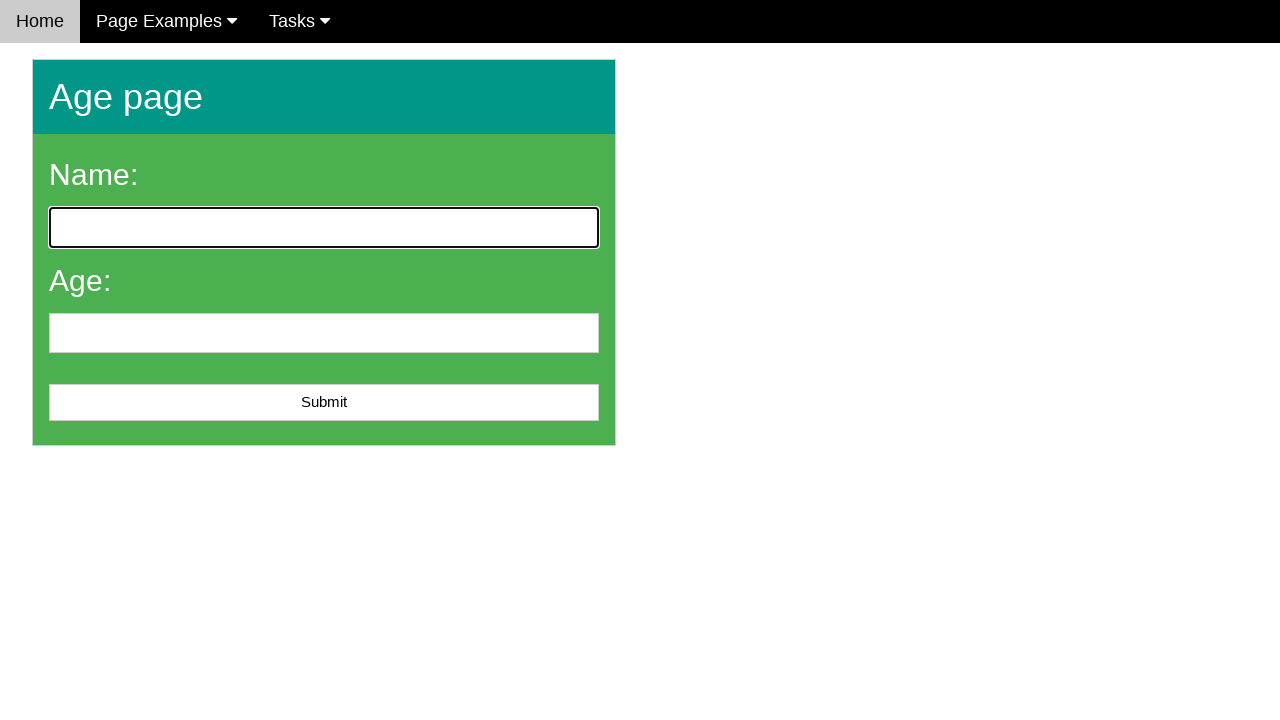

Filled name field with 'Michael' on #name
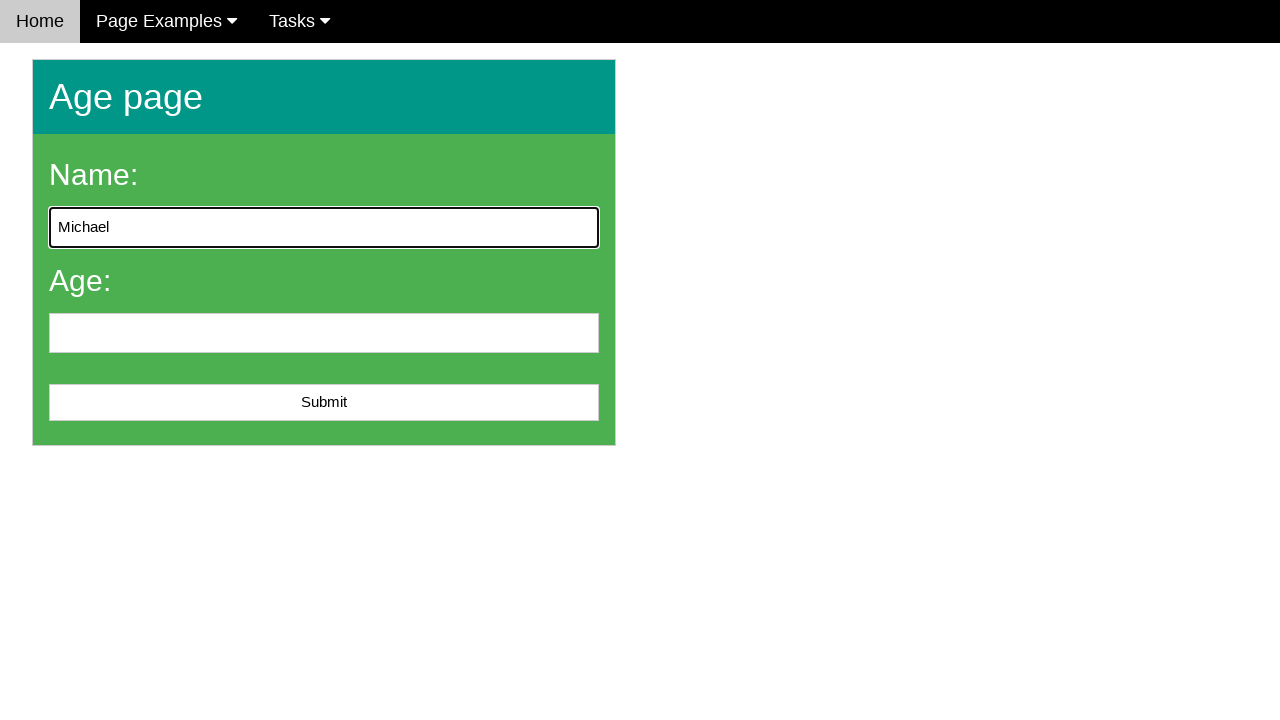

Cleared age input field on #age
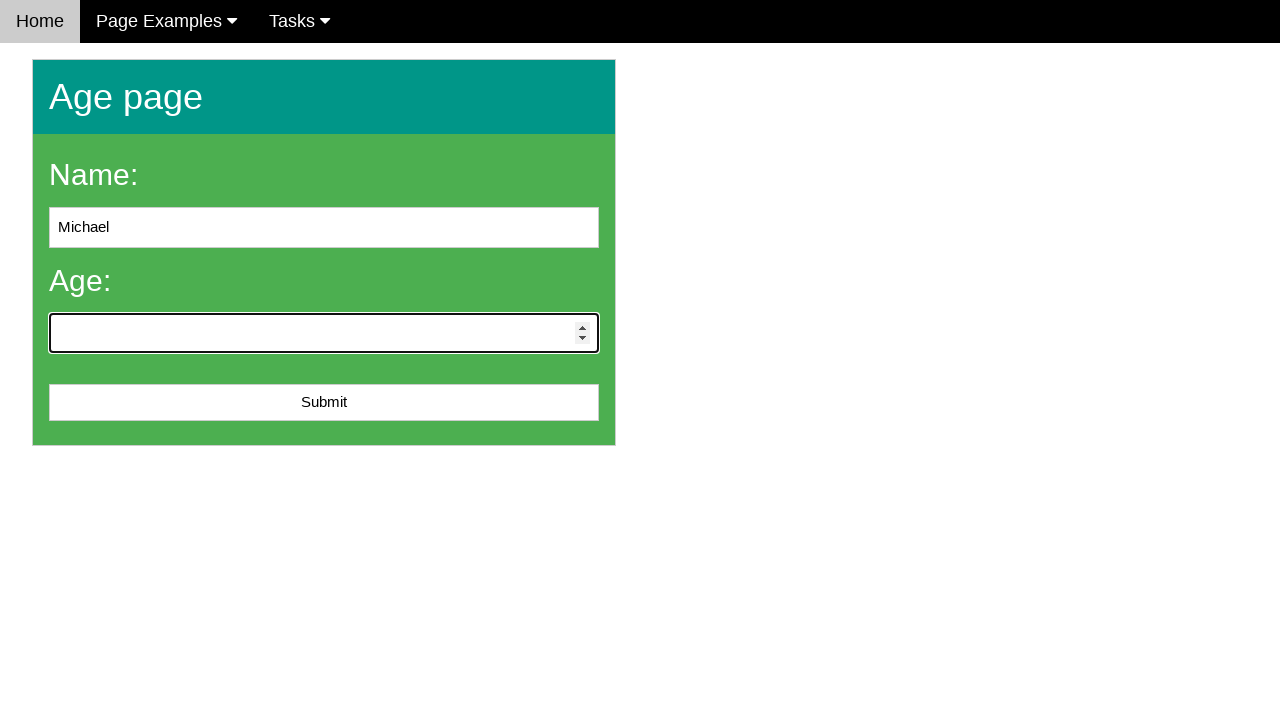

Filled age field with invalid value '-5' on #age
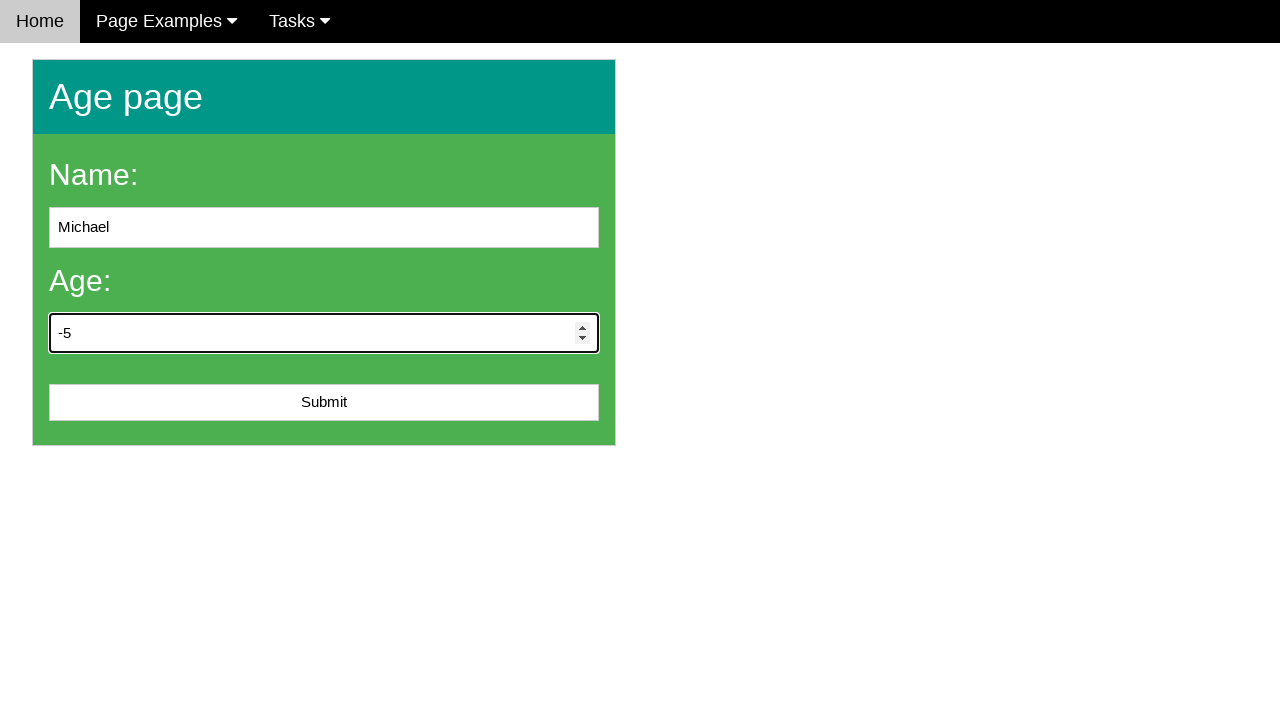

Clicked submit button to validate form at (324, 403) on #submit
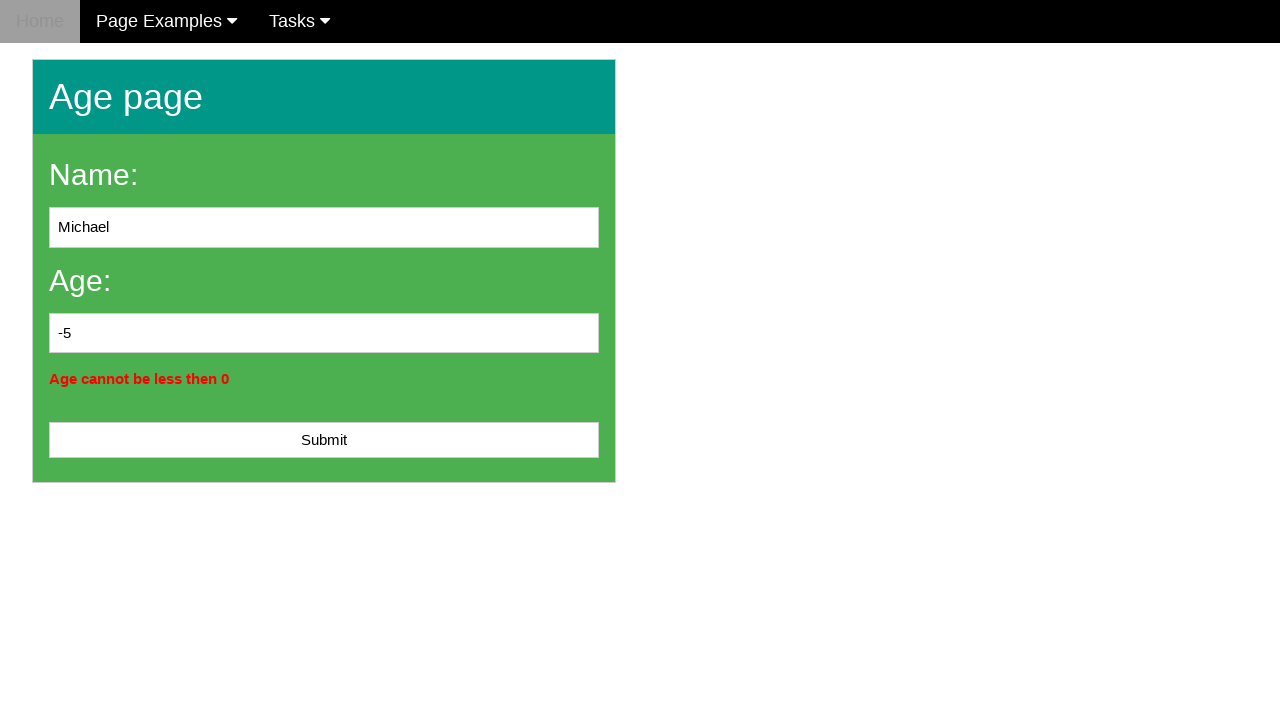

Error message selector loaded
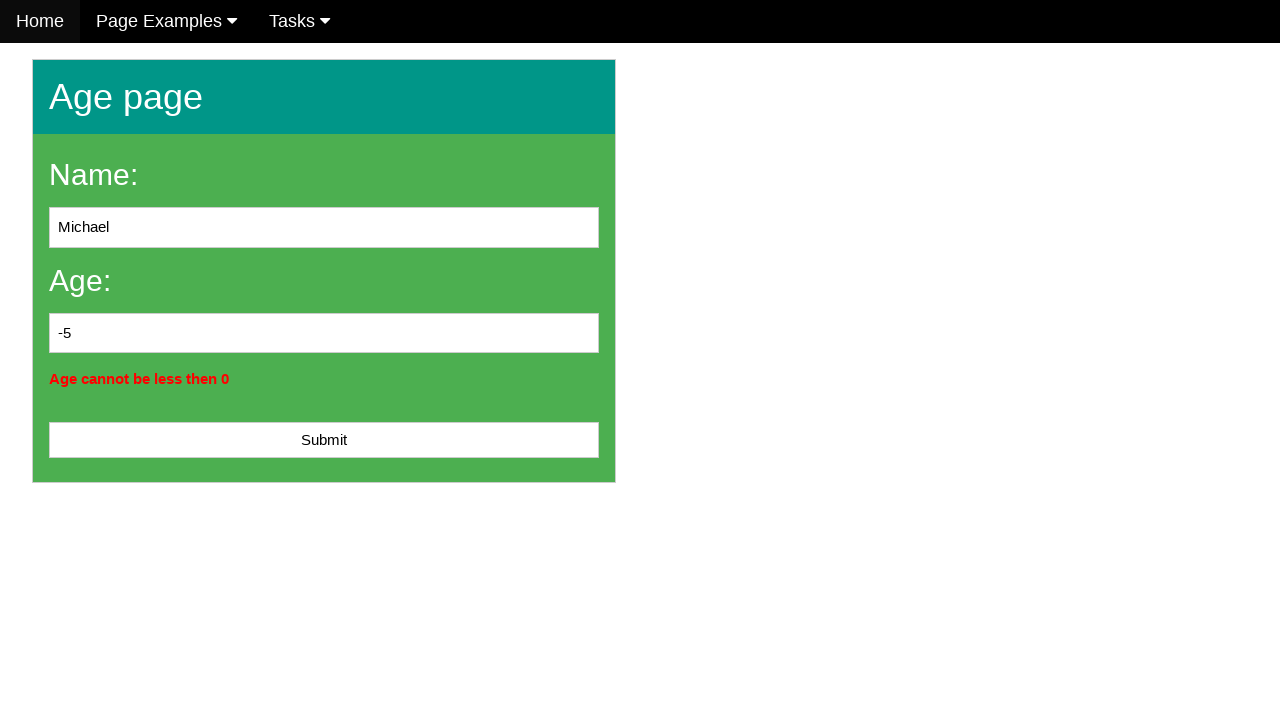

Verified error message is displayed with non-empty content
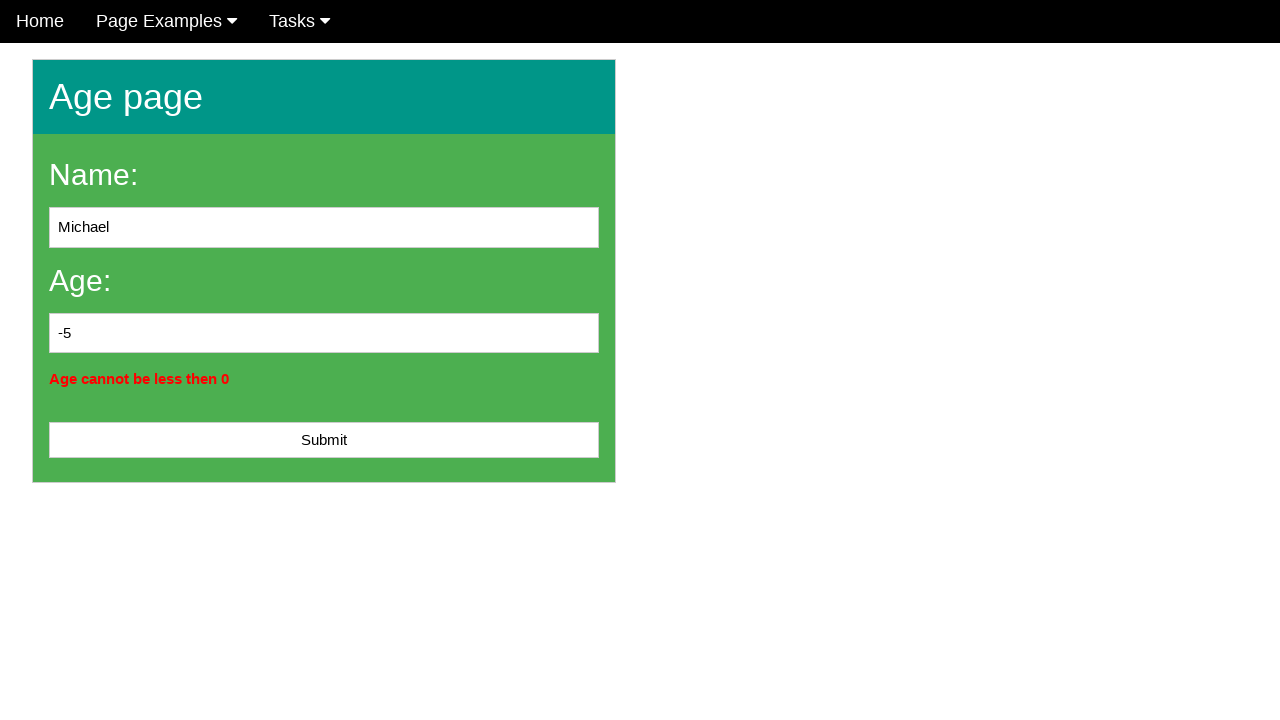

Verified page did not navigate to success page (age_2.html not in URL)
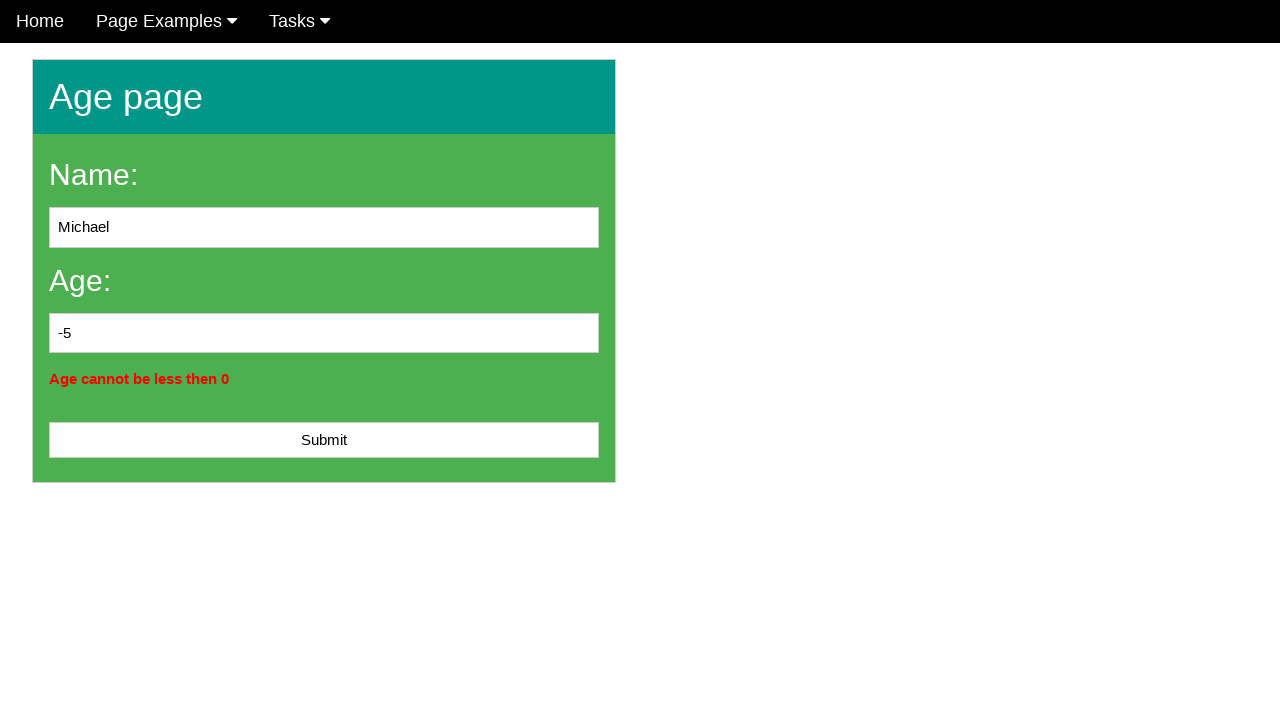

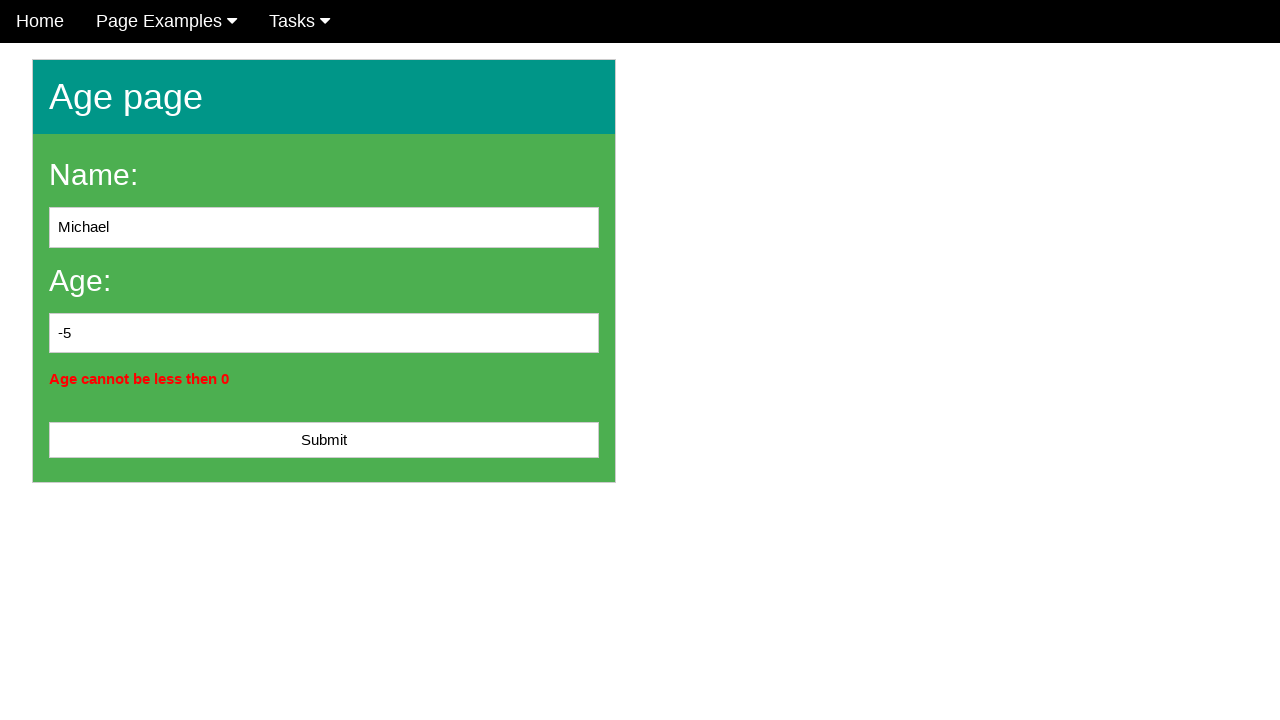